Tests the Selenium website navigation by right-clicking on each main menu item (Downloads, Documentation, Projects, Support, Blog) and opening them in new browser tabs.

Starting URL: https://www.selenium.dev/

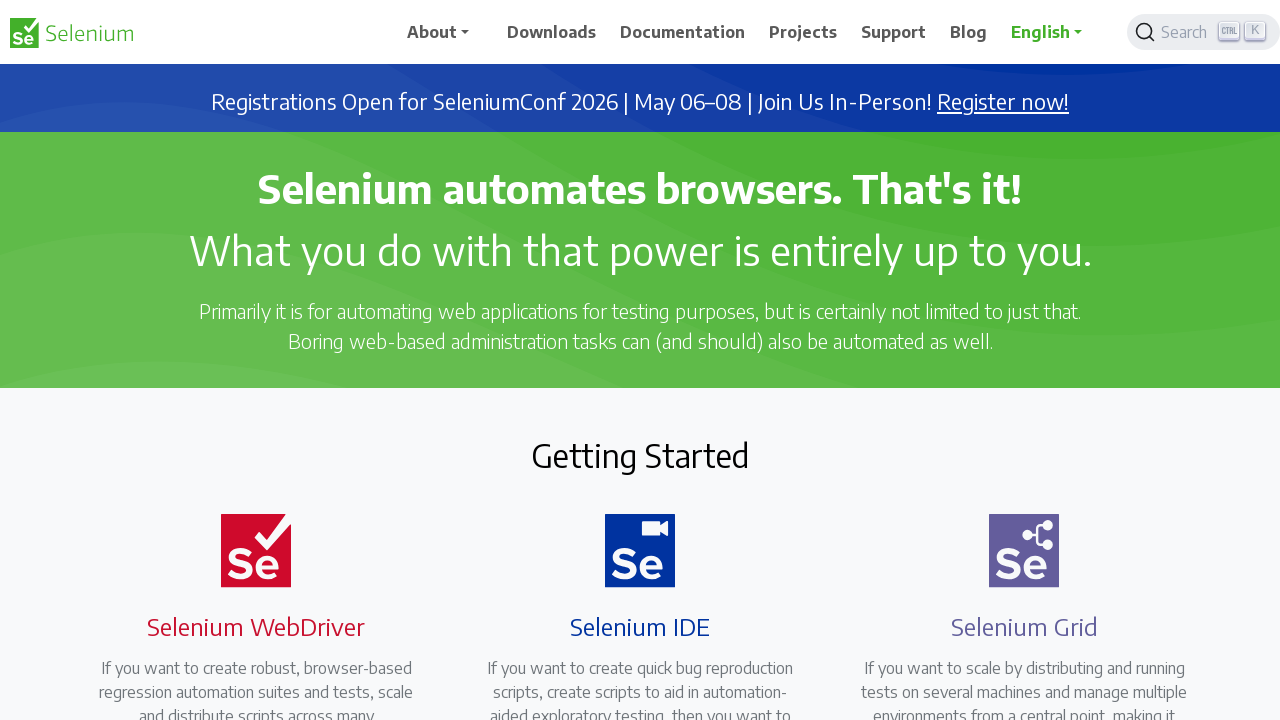

Page loaded - domcontentloaded state reached
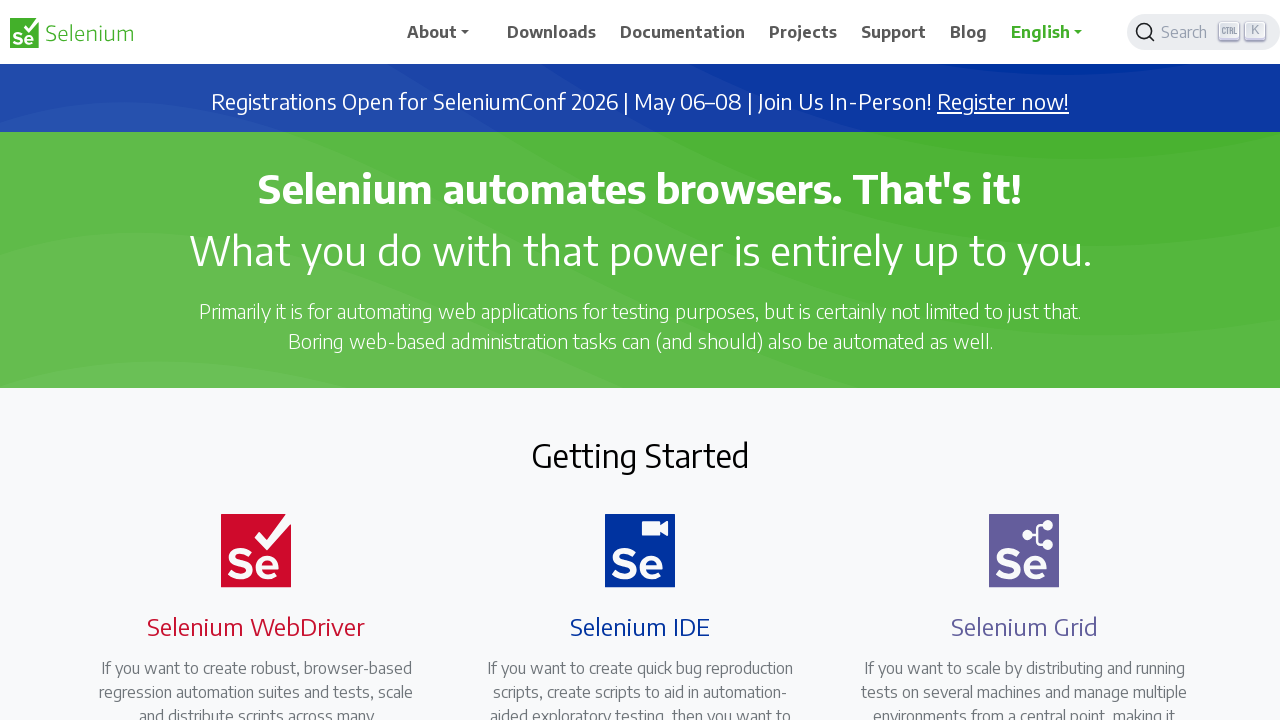

Menu item located and visible: //span[text()='Downloads']
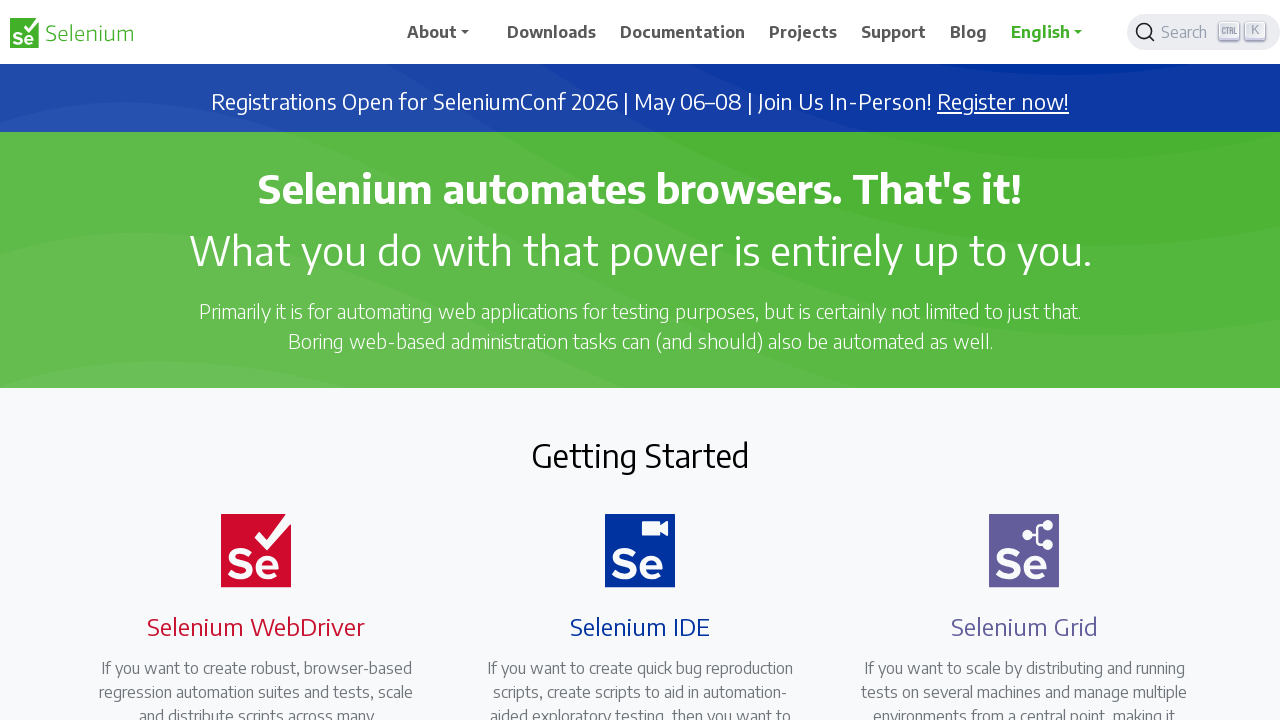

Right-clicked on menu item: //span[text()='Downloads'] at (552, 32) on //span[text()='Downloads']
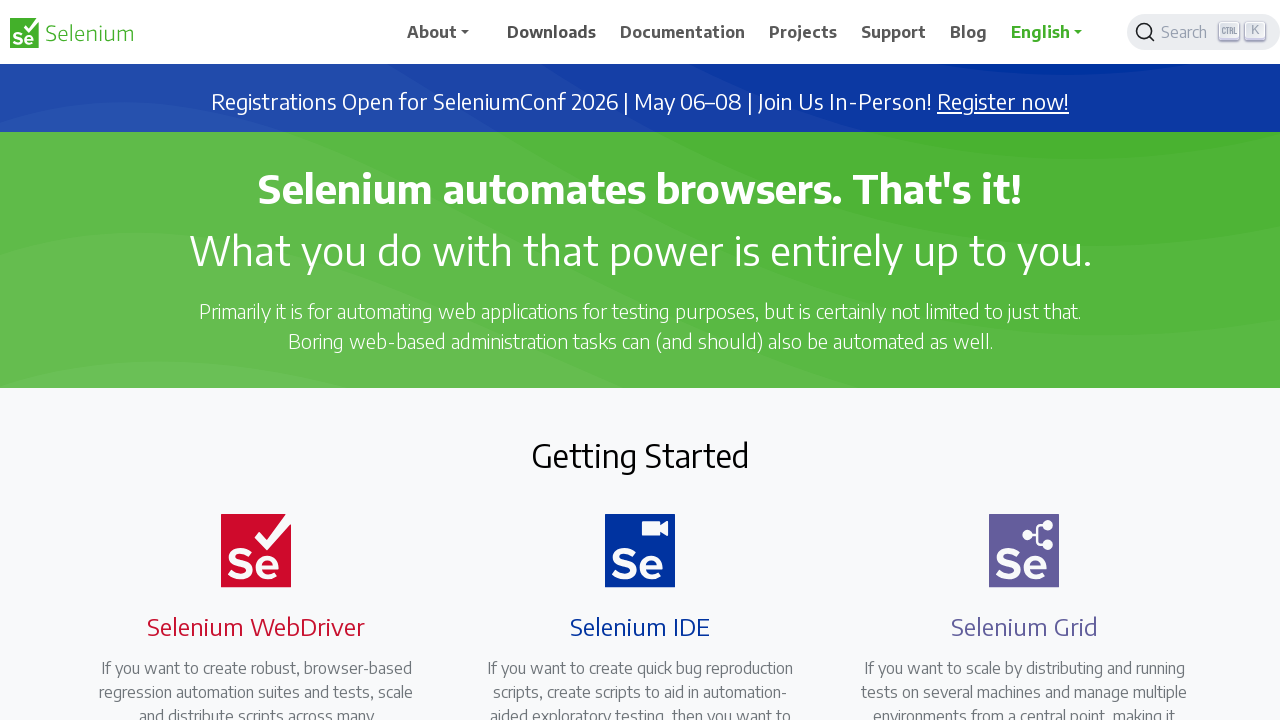

Pressed 't' key to open link in new tab
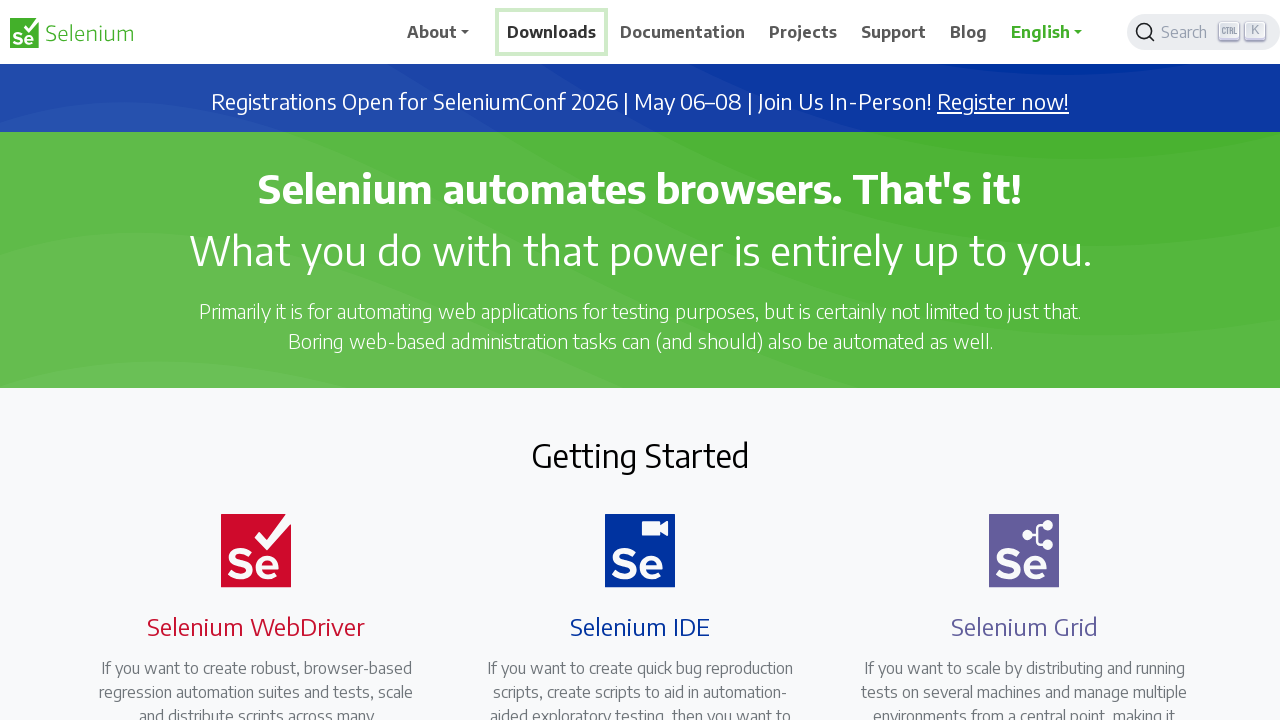

Waited 500ms for new tab to open
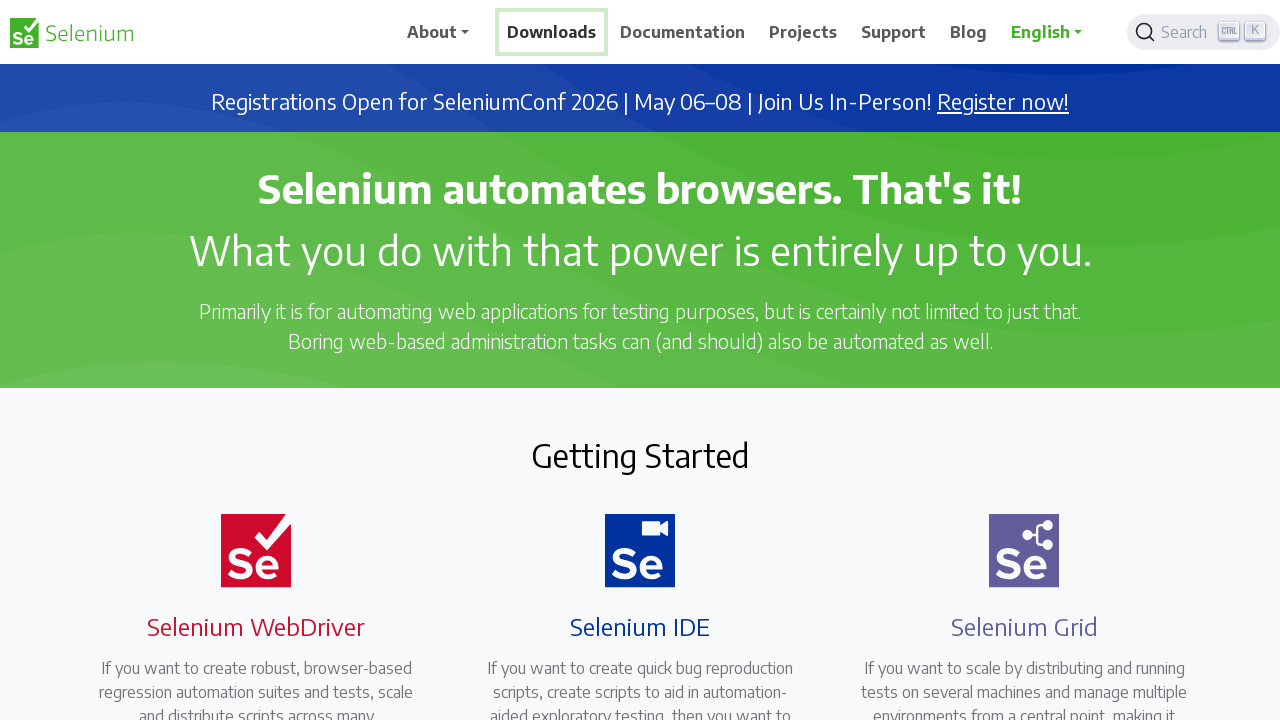

Menu item located and visible: //span[text()='Documentation']
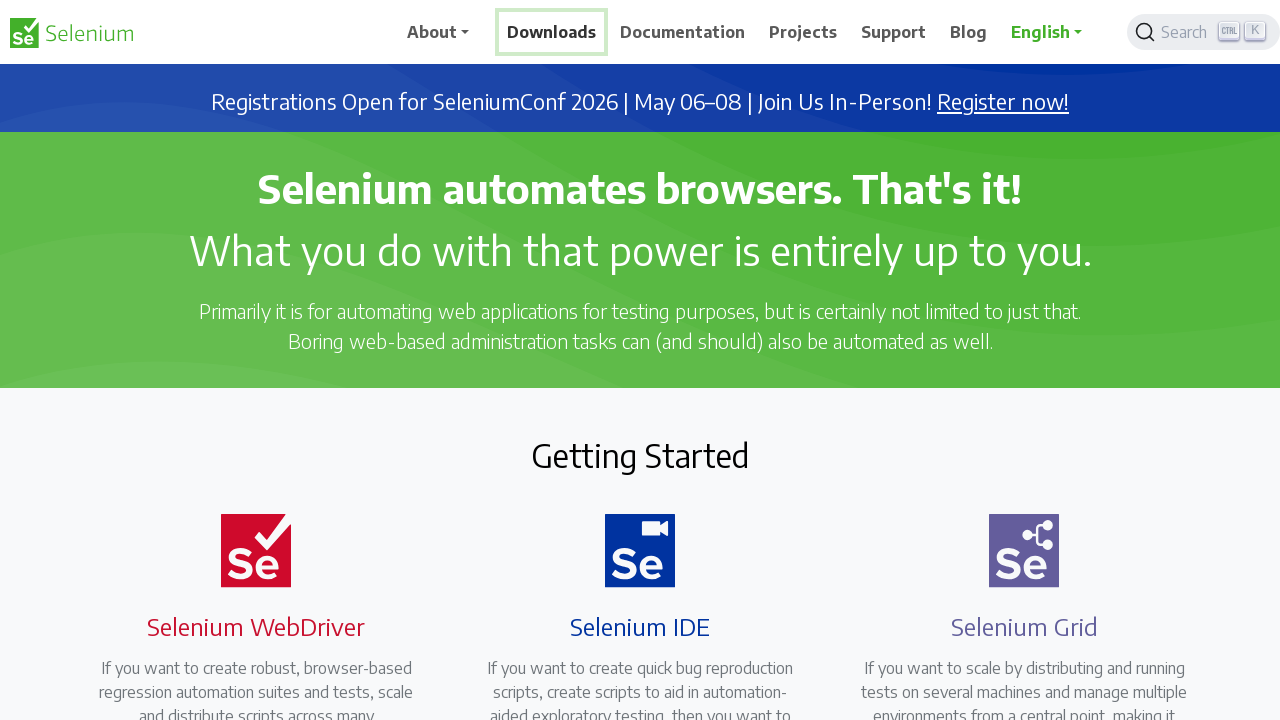

Right-clicked on menu item: //span[text()='Documentation'] at (683, 32) on //span[text()='Documentation']
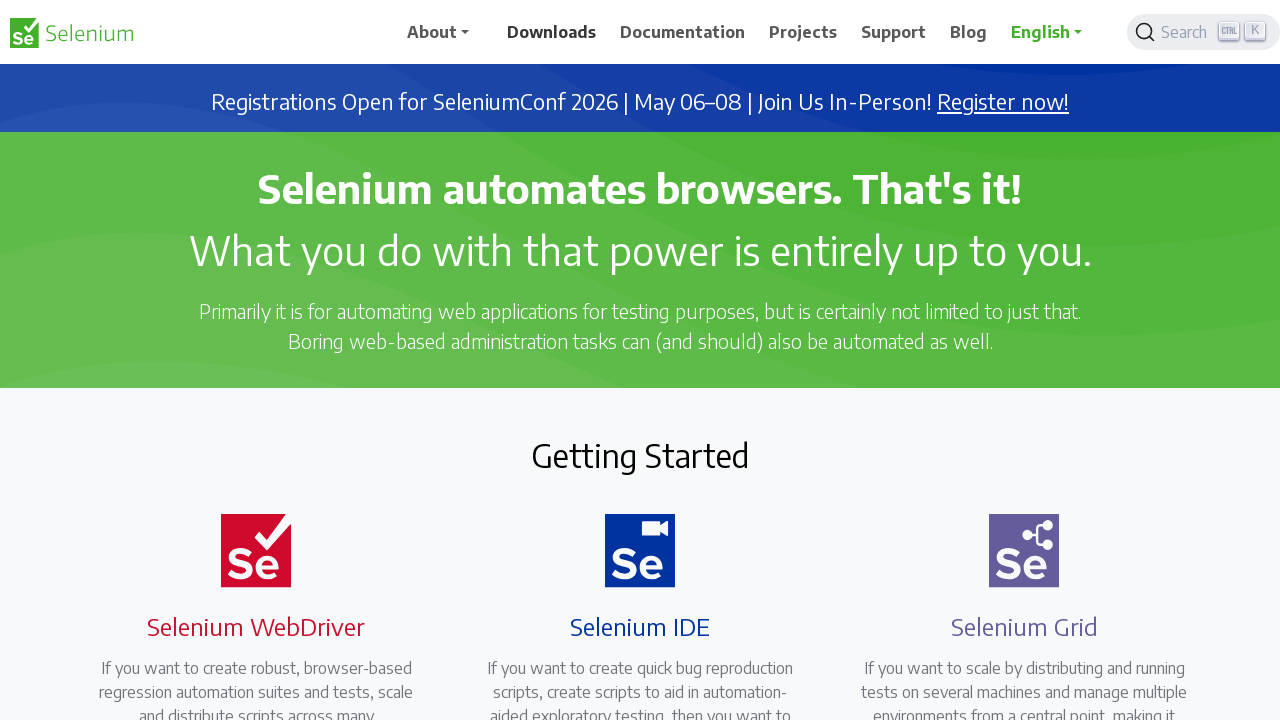

Pressed 't' key to open link in new tab
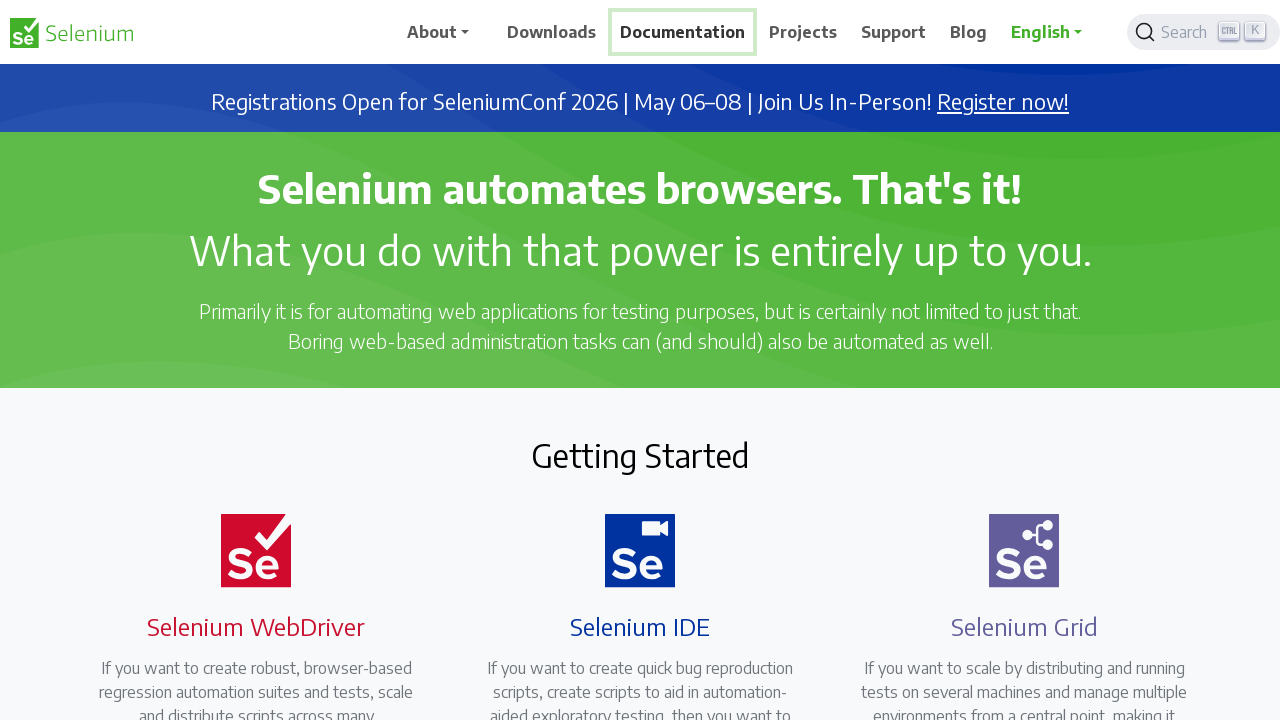

Waited 500ms for new tab to open
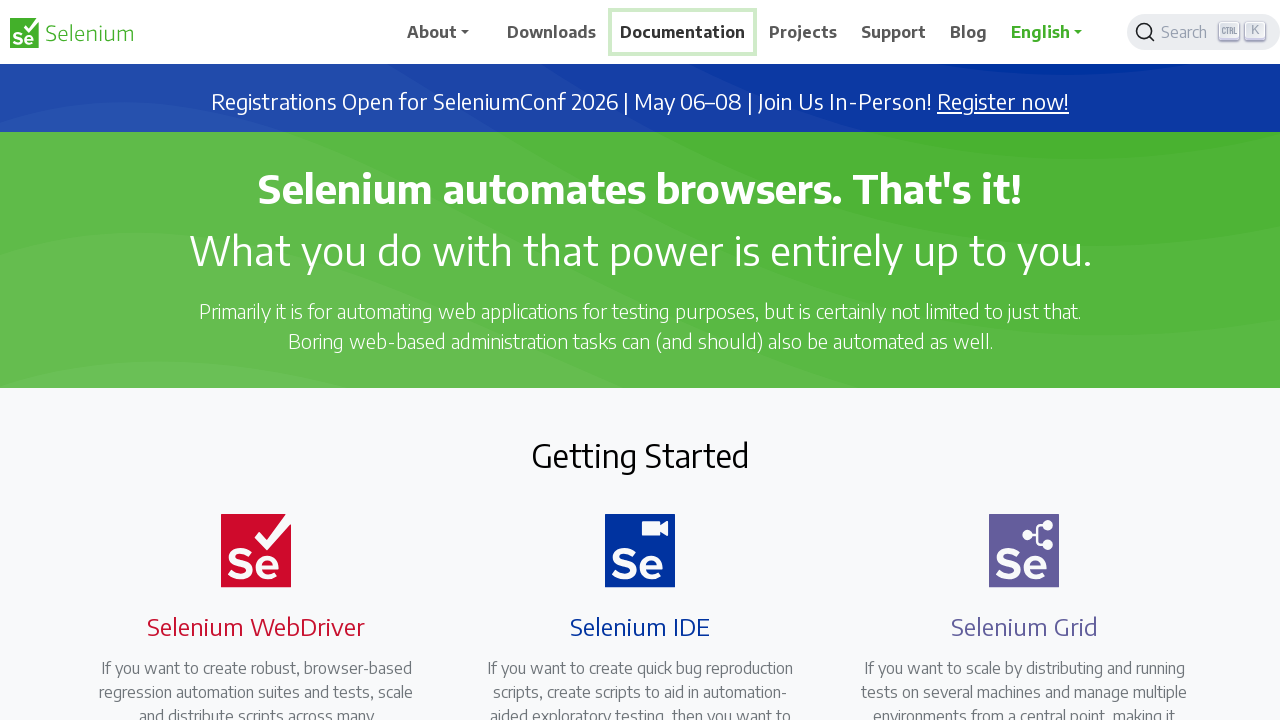

Menu item located and visible: //span[text()='Projects']
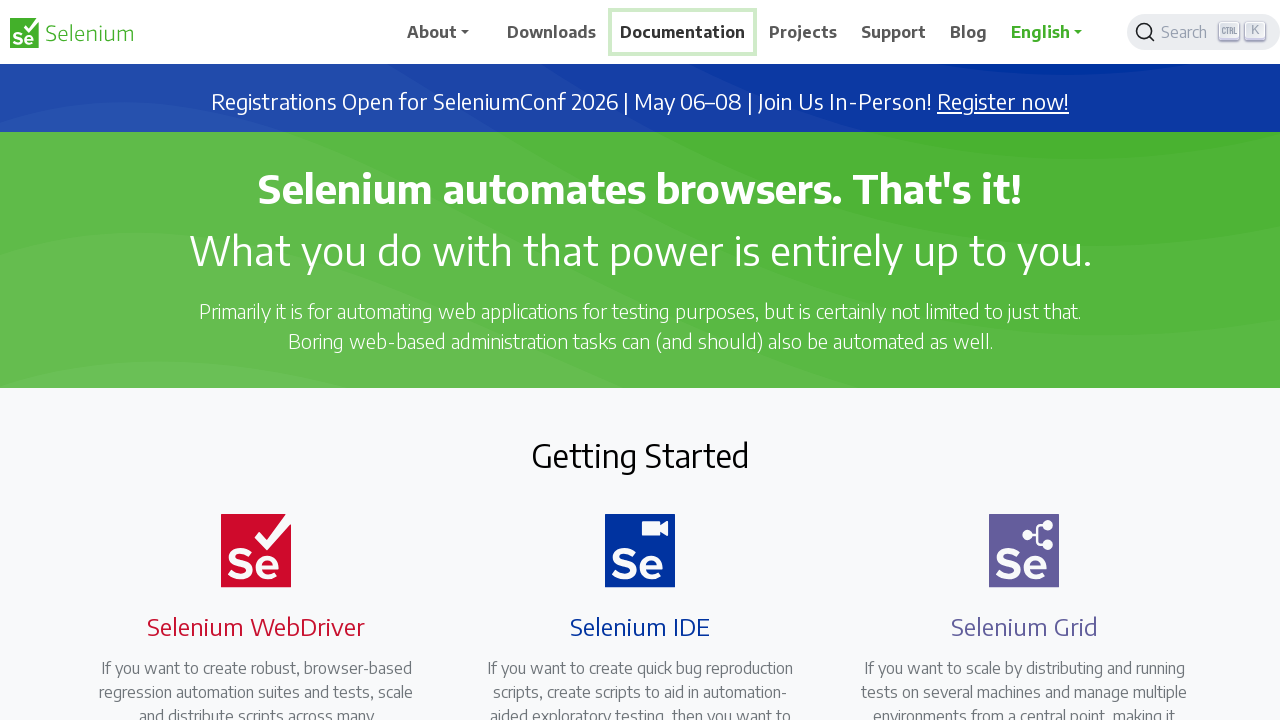

Right-clicked on menu item: //span[text()='Projects'] at (803, 32) on //span[text()='Projects']
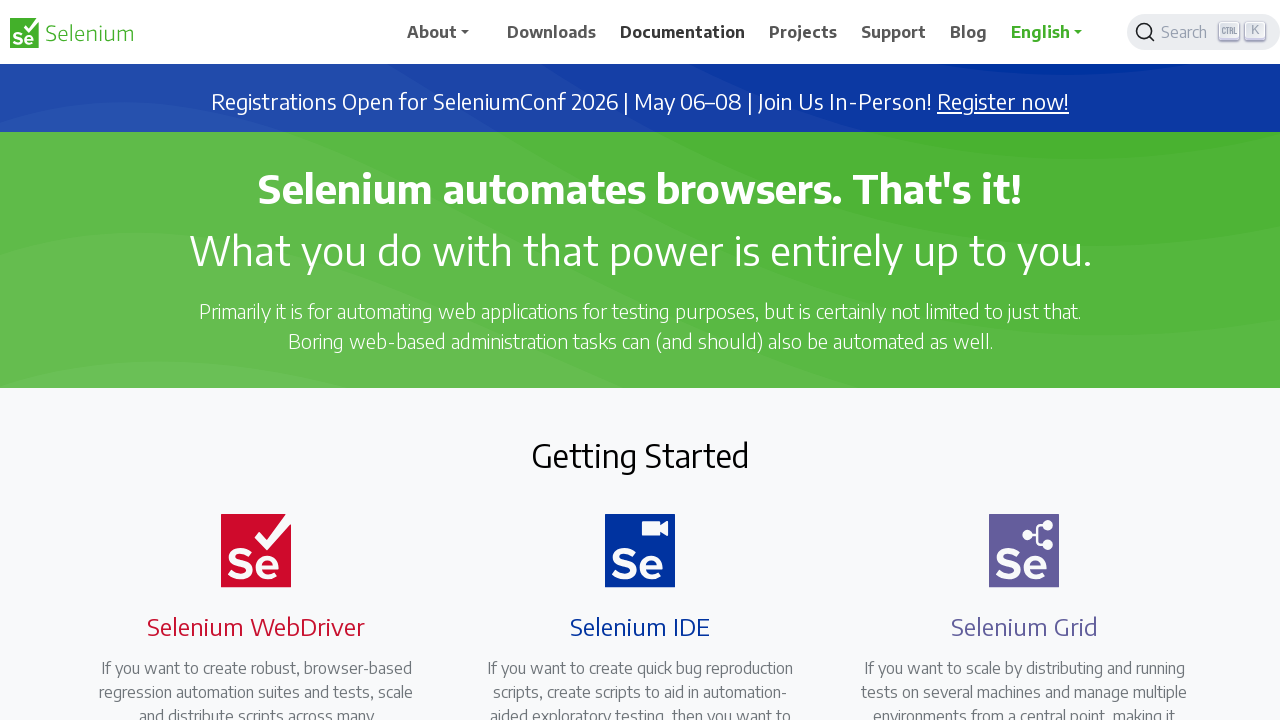

Pressed 't' key to open link in new tab
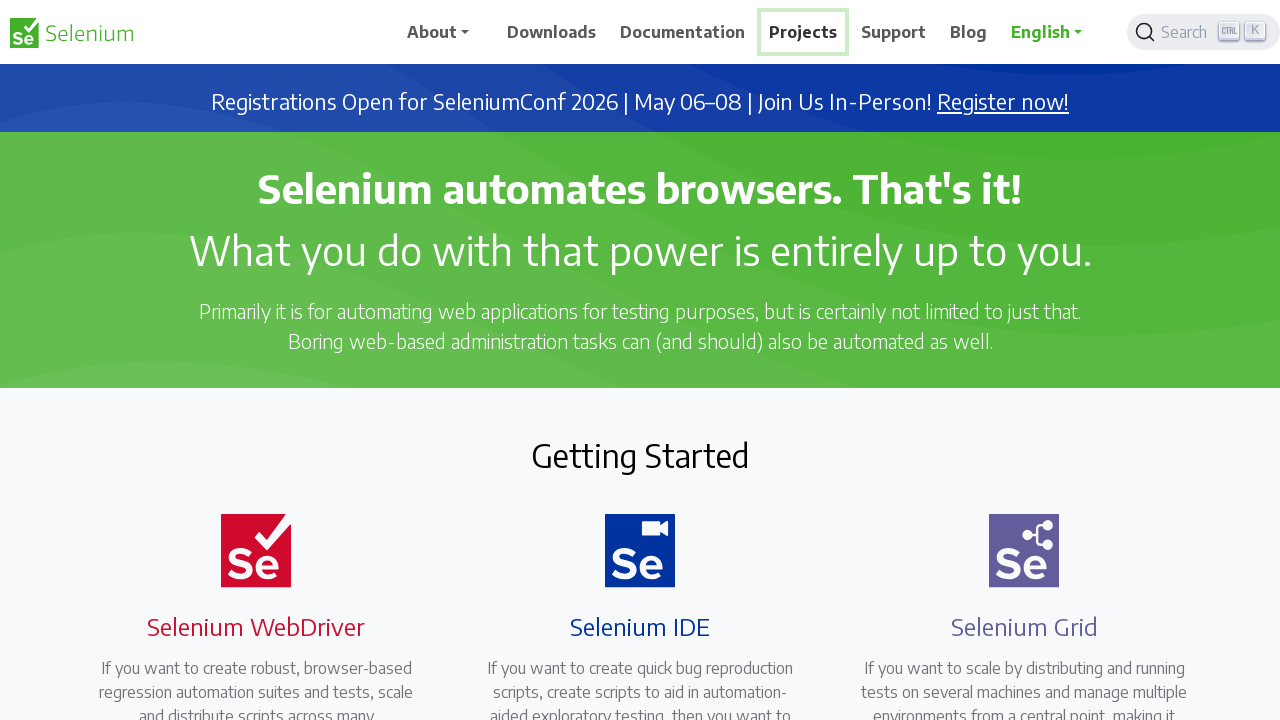

Waited 500ms for new tab to open
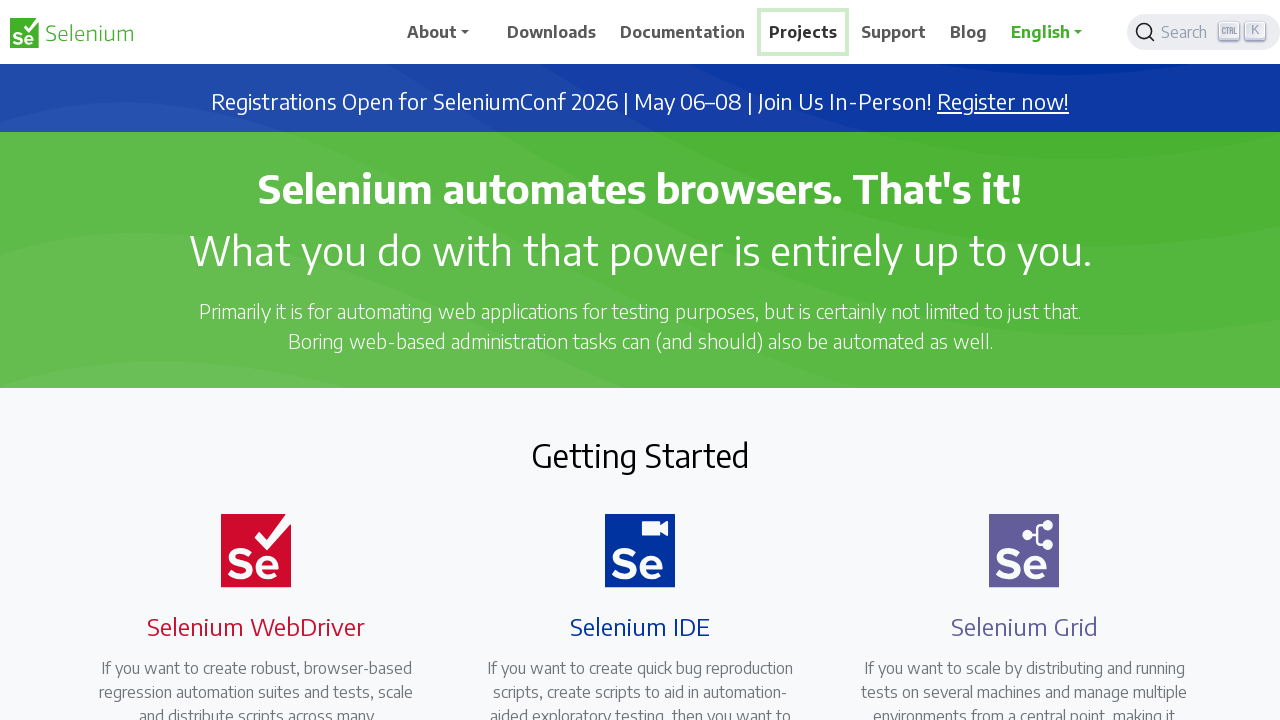

Menu item located and visible: //span[text()='Support']
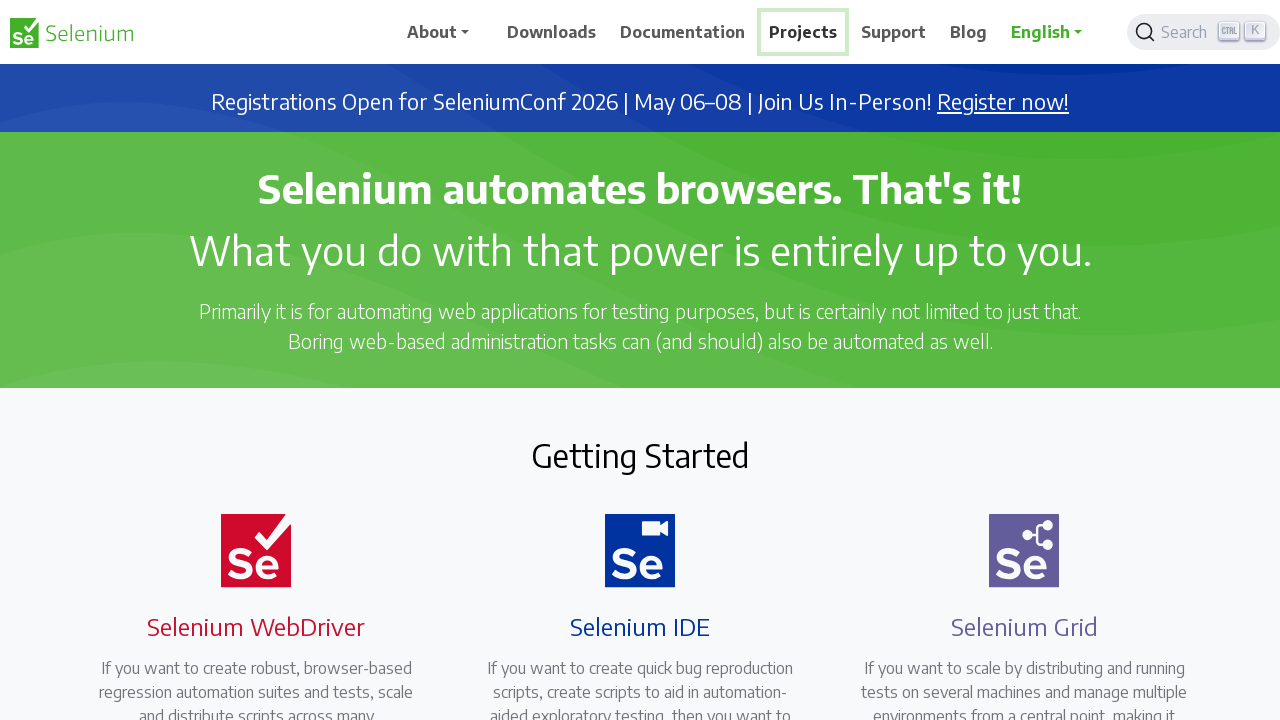

Right-clicked on menu item: //span[text()='Support'] at (894, 32) on //span[text()='Support']
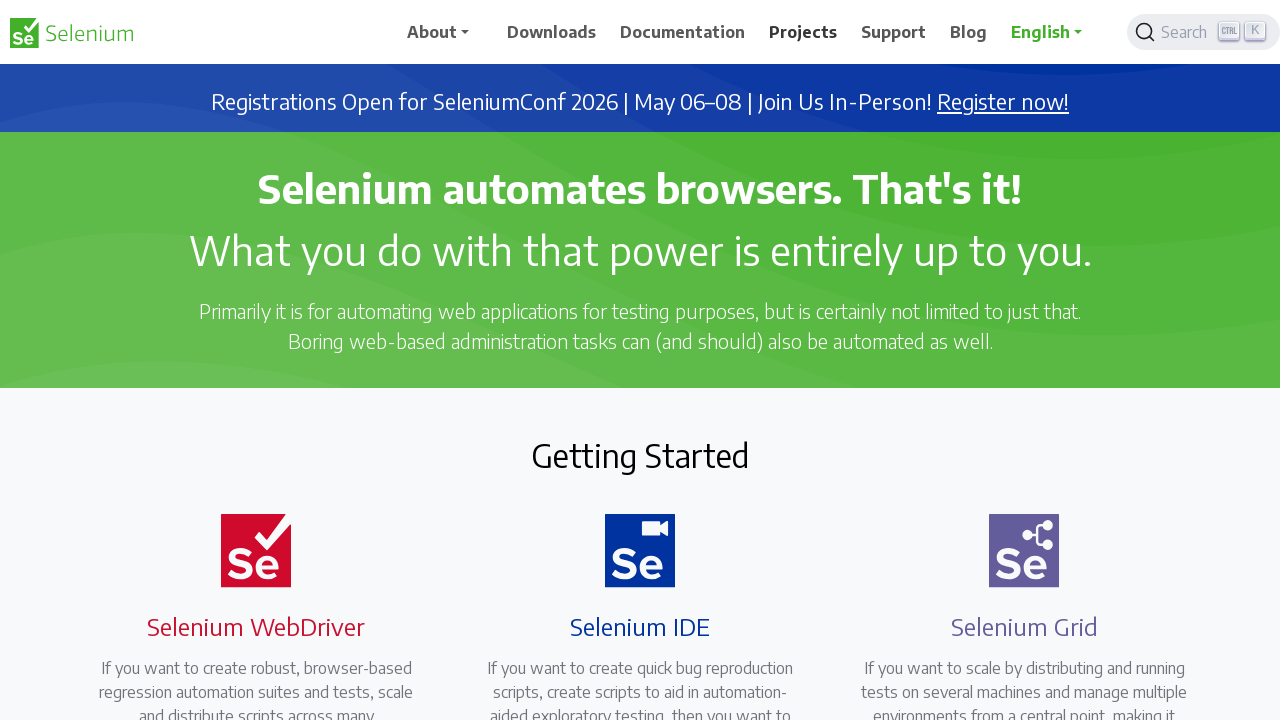

Pressed 't' key to open link in new tab
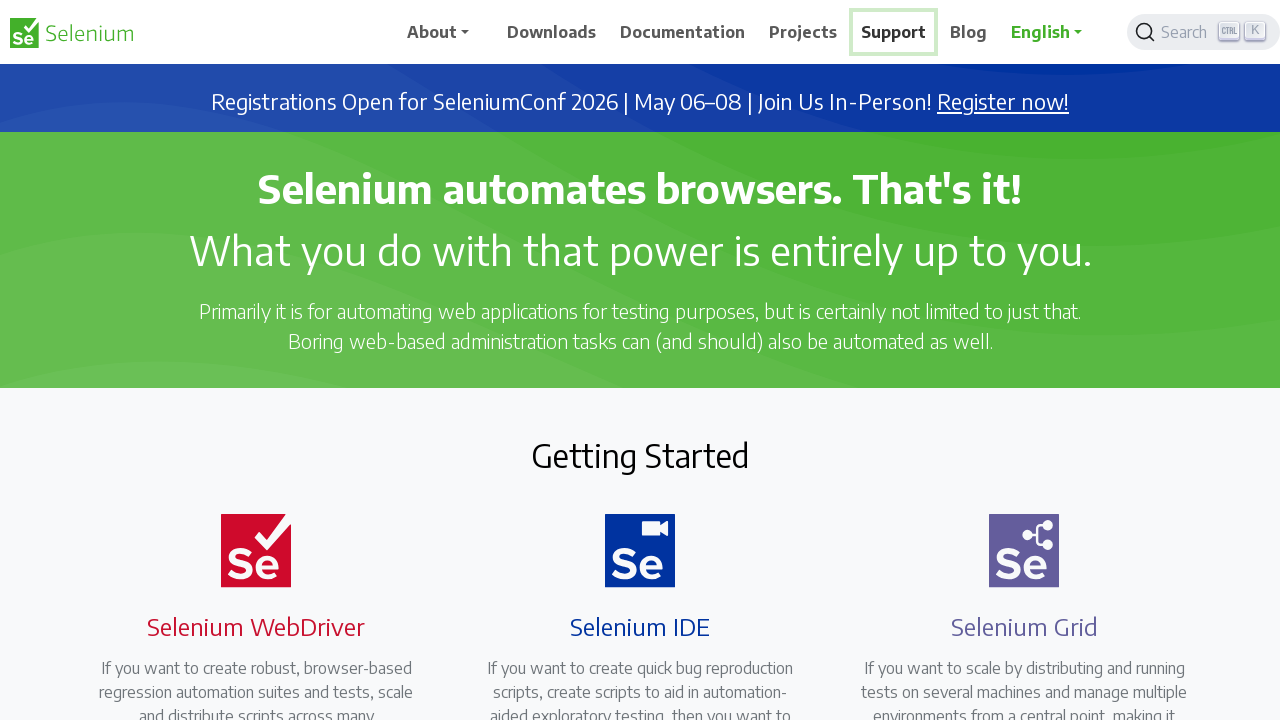

Waited 500ms for new tab to open
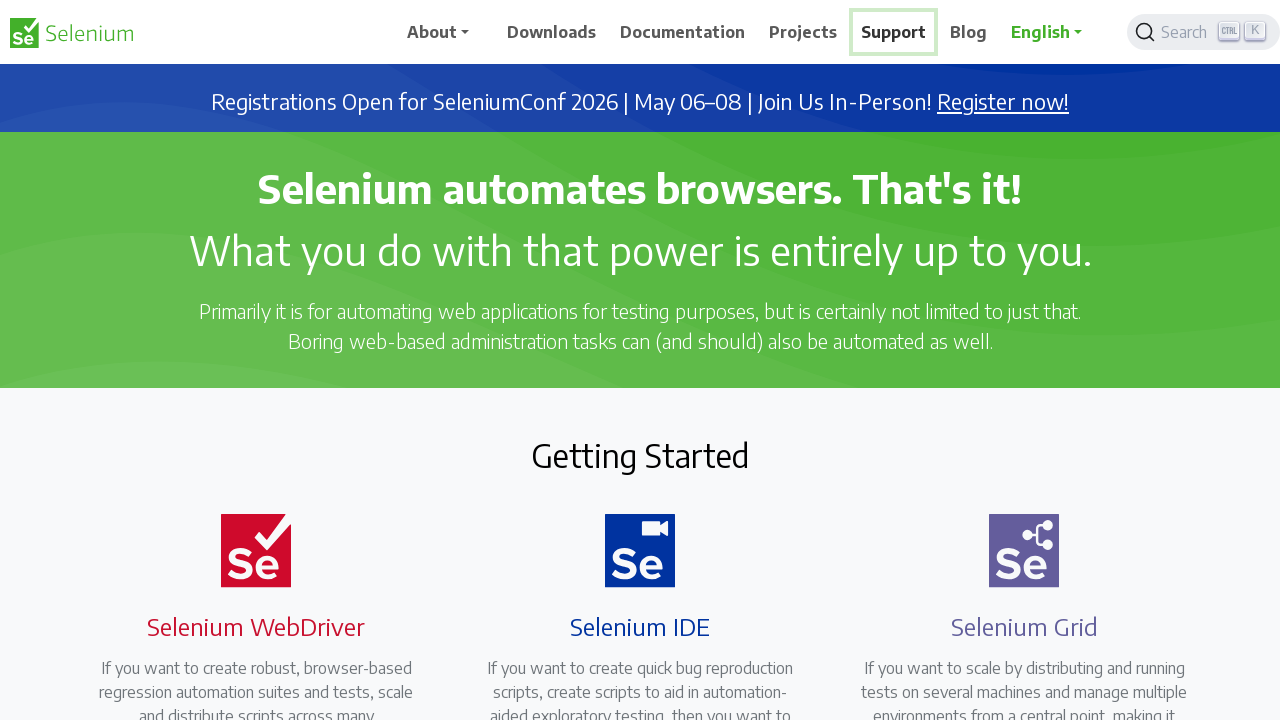

Menu item located and visible: //span[text()='Blog']
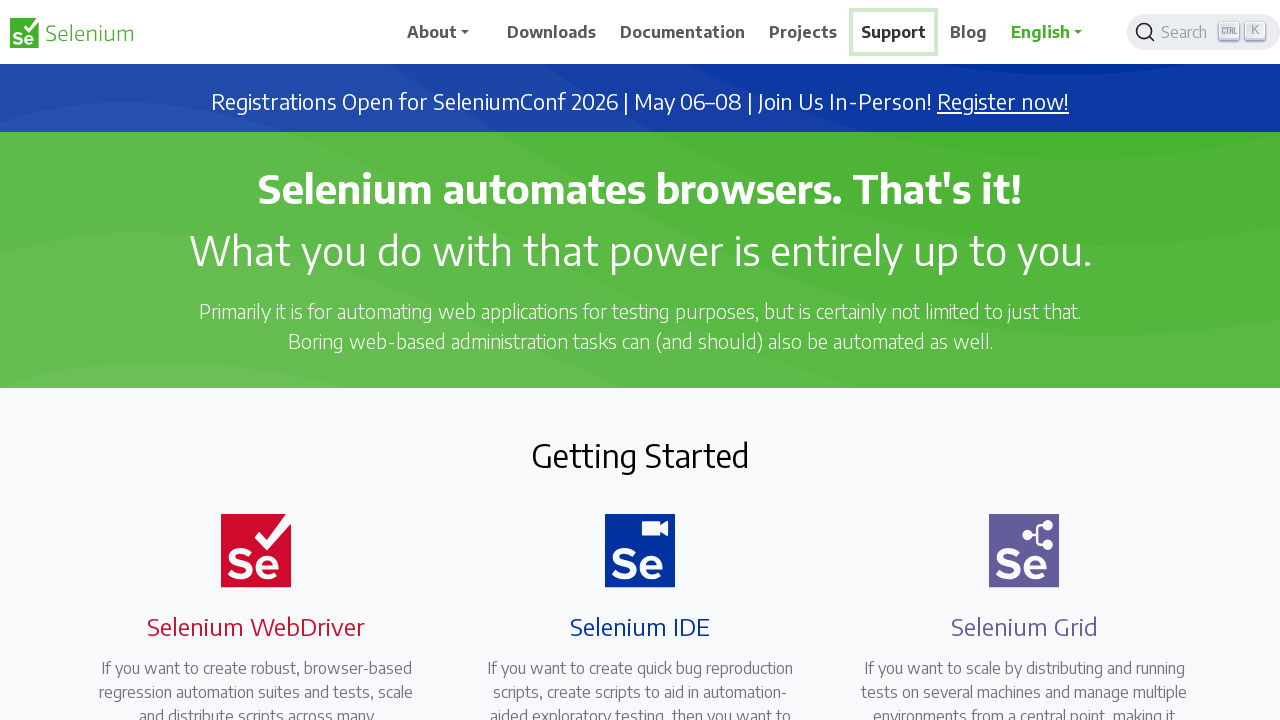

Right-clicked on menu item: //span[text()='Blog'] at (969, 32) on //span[text()='Blog']
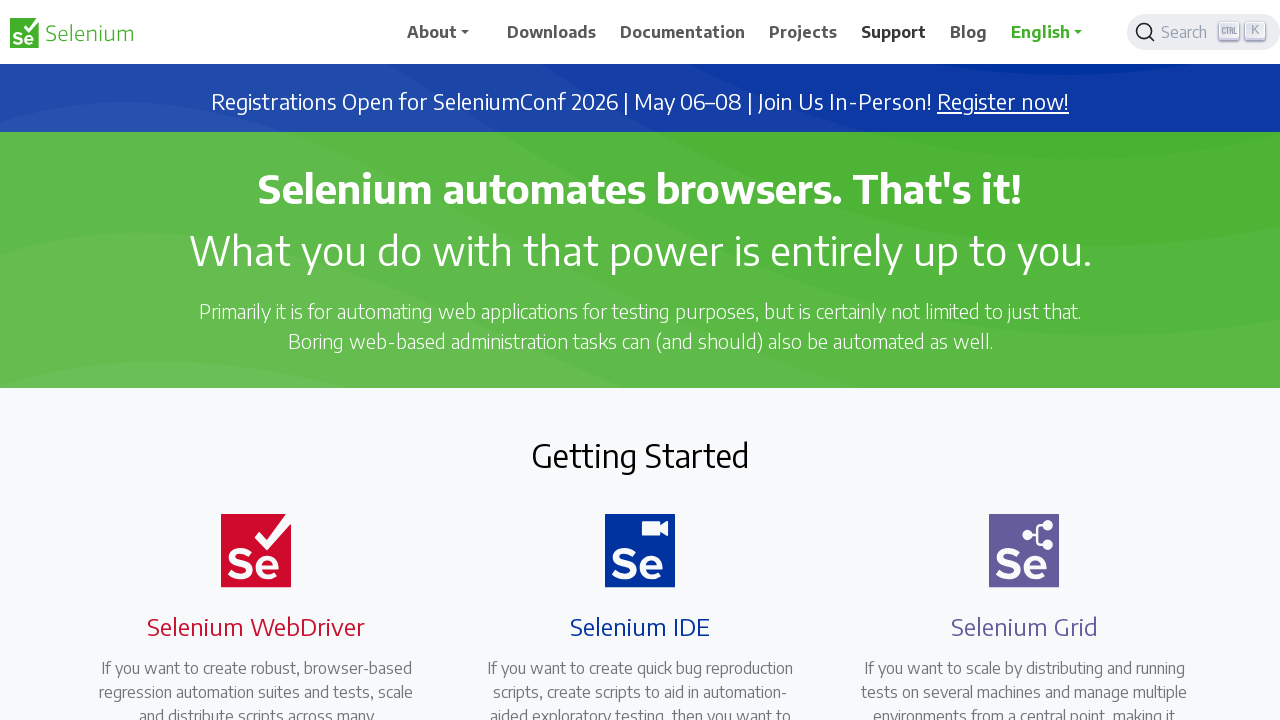

Pressed 't' key to open link in new tab
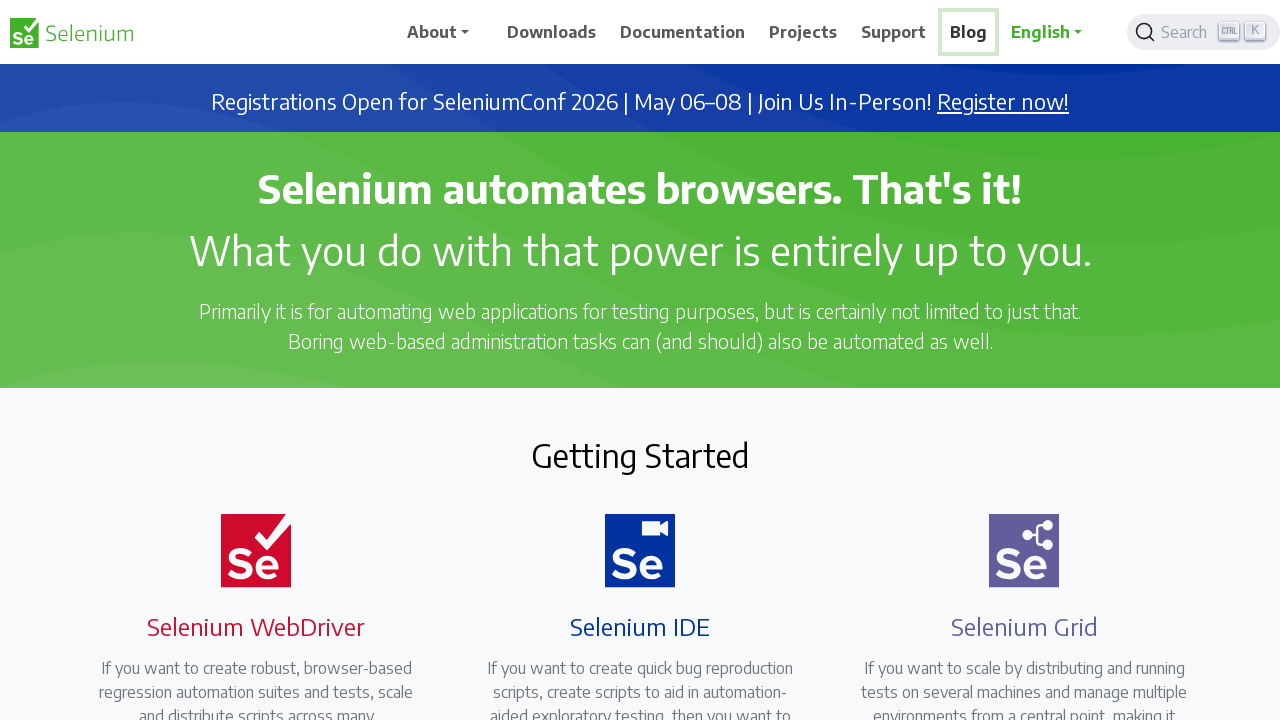

Waited 500ms for new tab to open
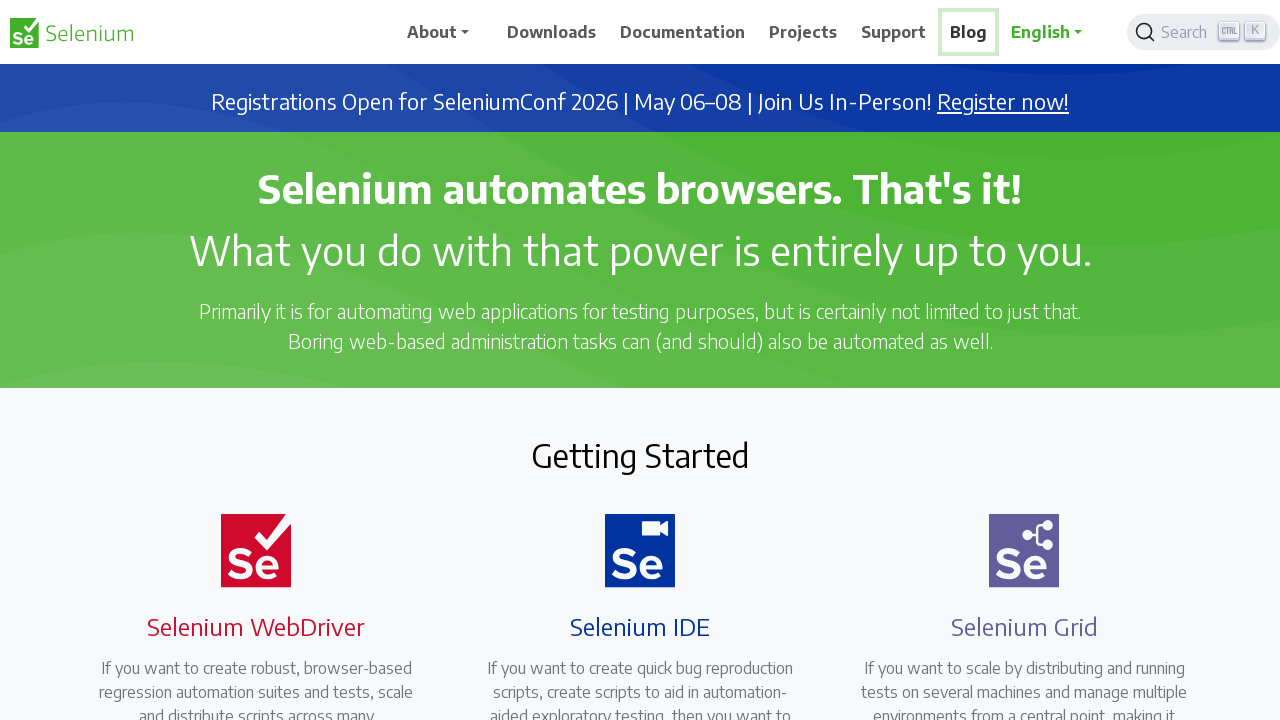

Verified all browser tabs - total tabs opened: 1
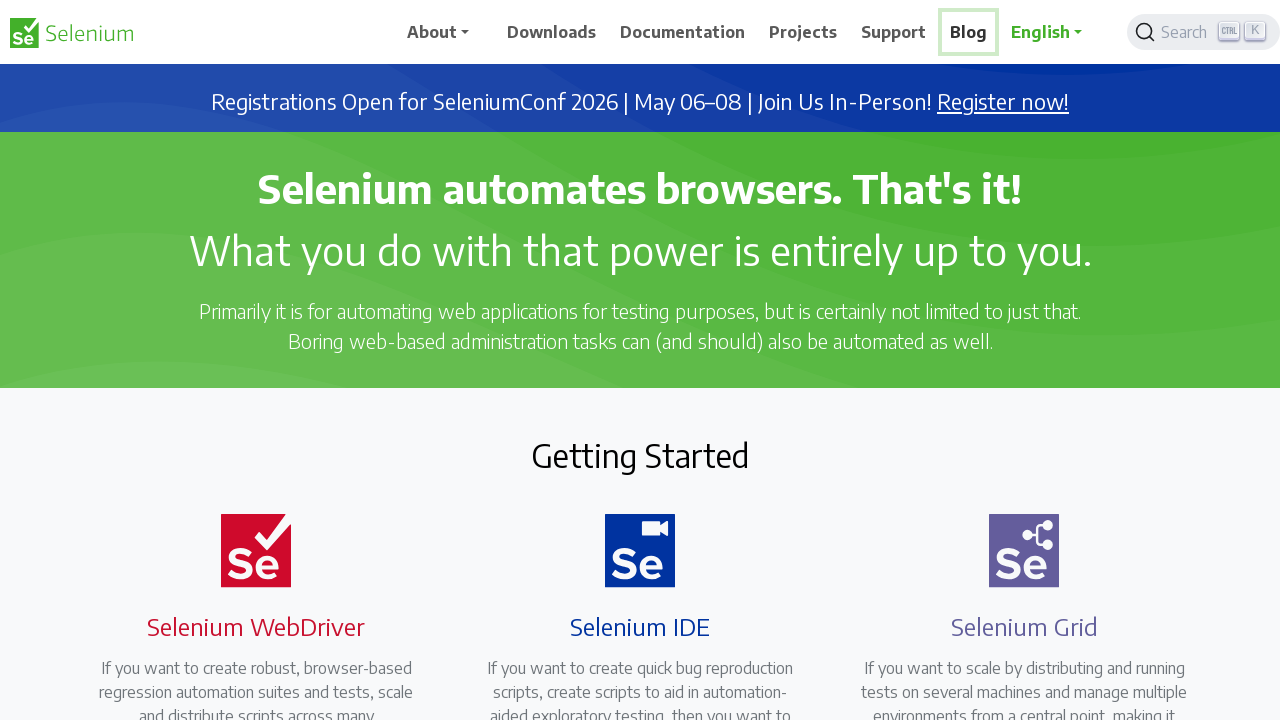

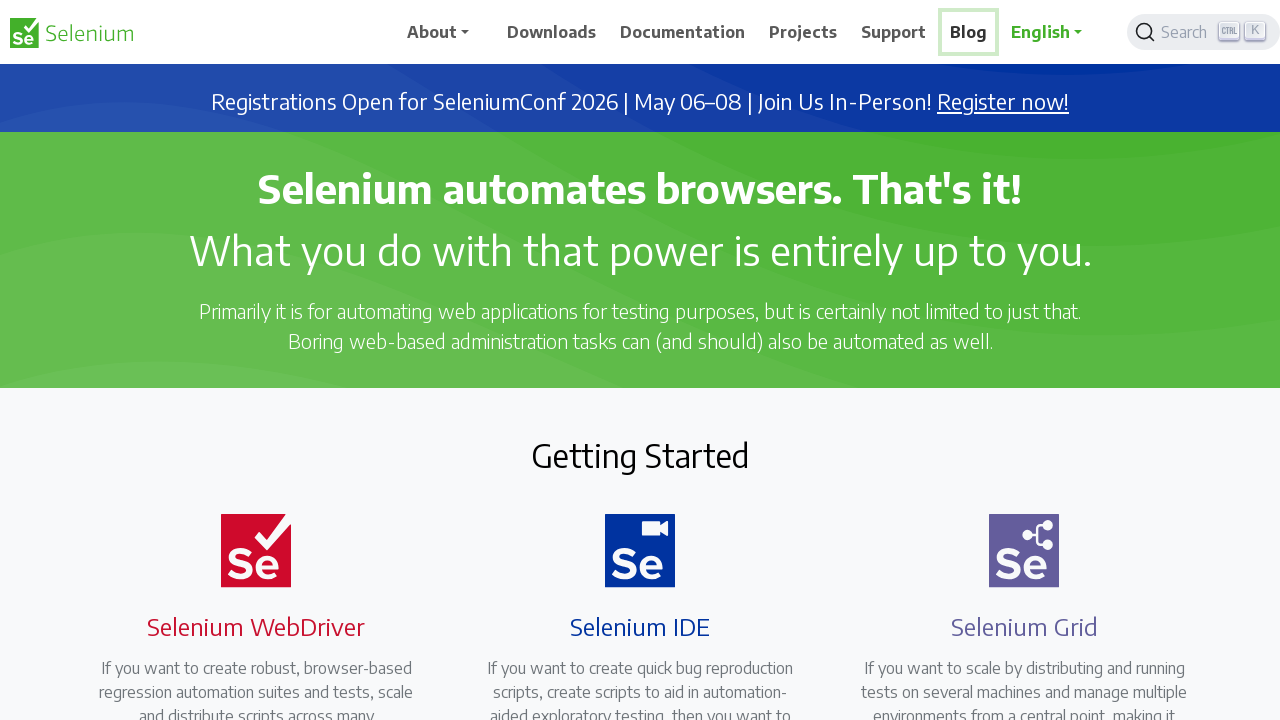